Tests that the complete all checkbox updates its state when individual items are completed or cleared

Starting URL: https://demo.playwright.dev/todomvc

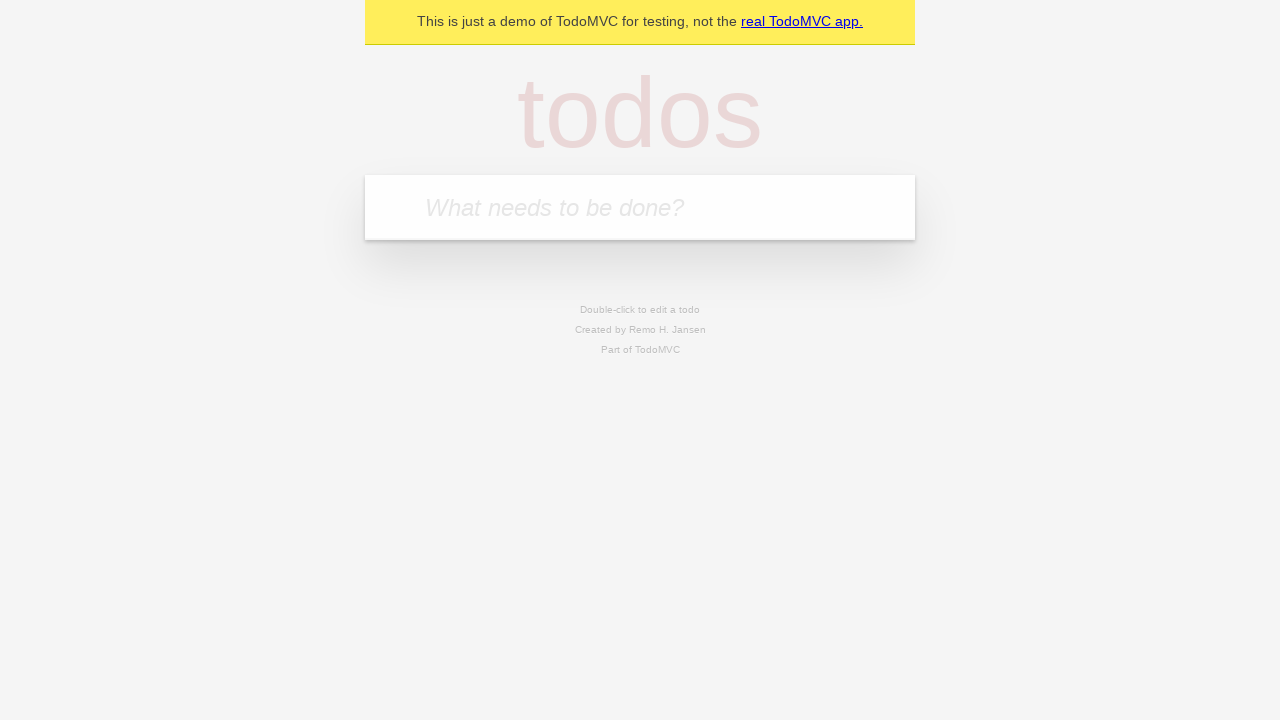

Filled todo input with 'buy some cheese' on internal:attr=[placeholder="What needs to be done?"i]
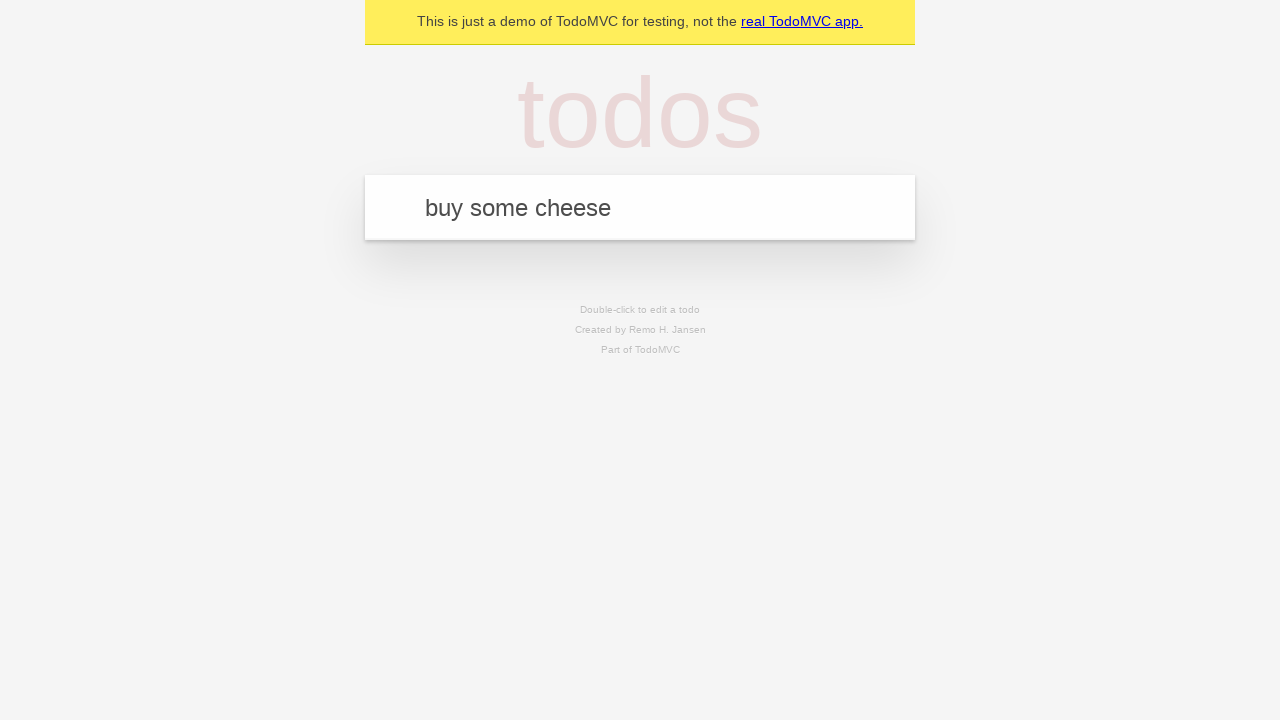

Pressed Enter to add first todo item on internal:attr=[placeholder="What needs to be done?"i]
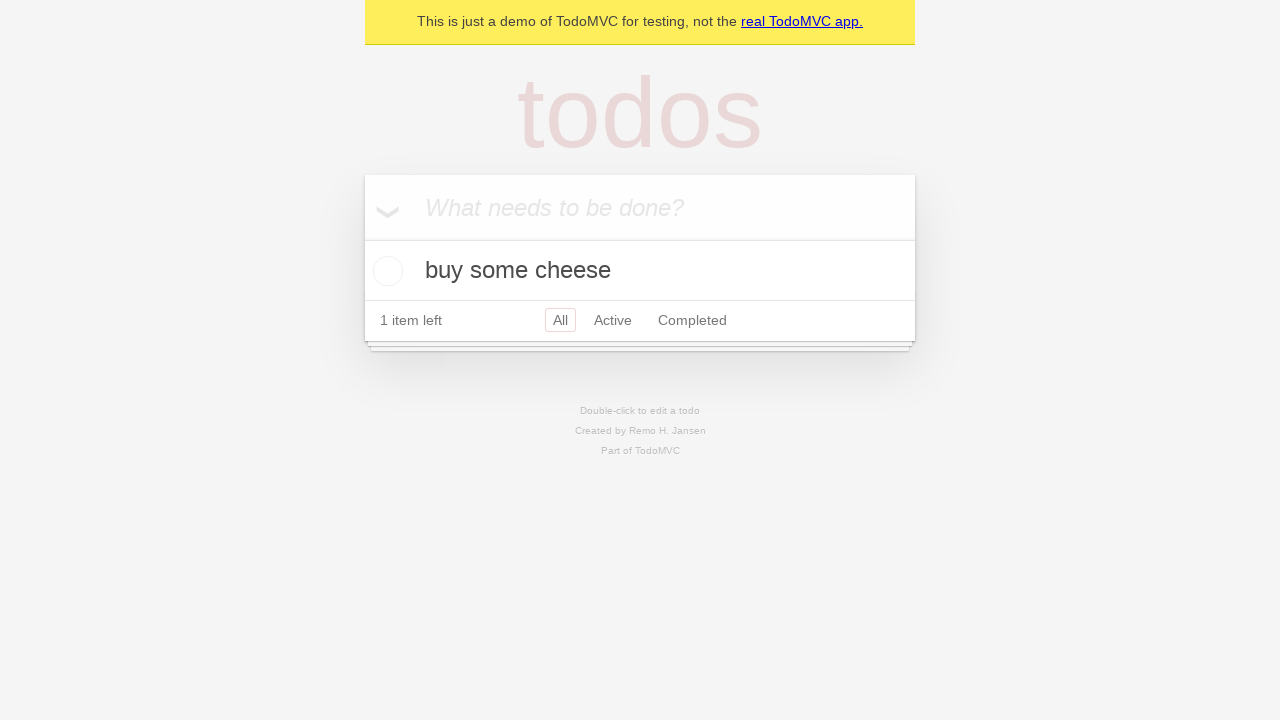

Filled todo input with 'feed the cat' on internal:attr=[placeholder="What needs to be done?"i]
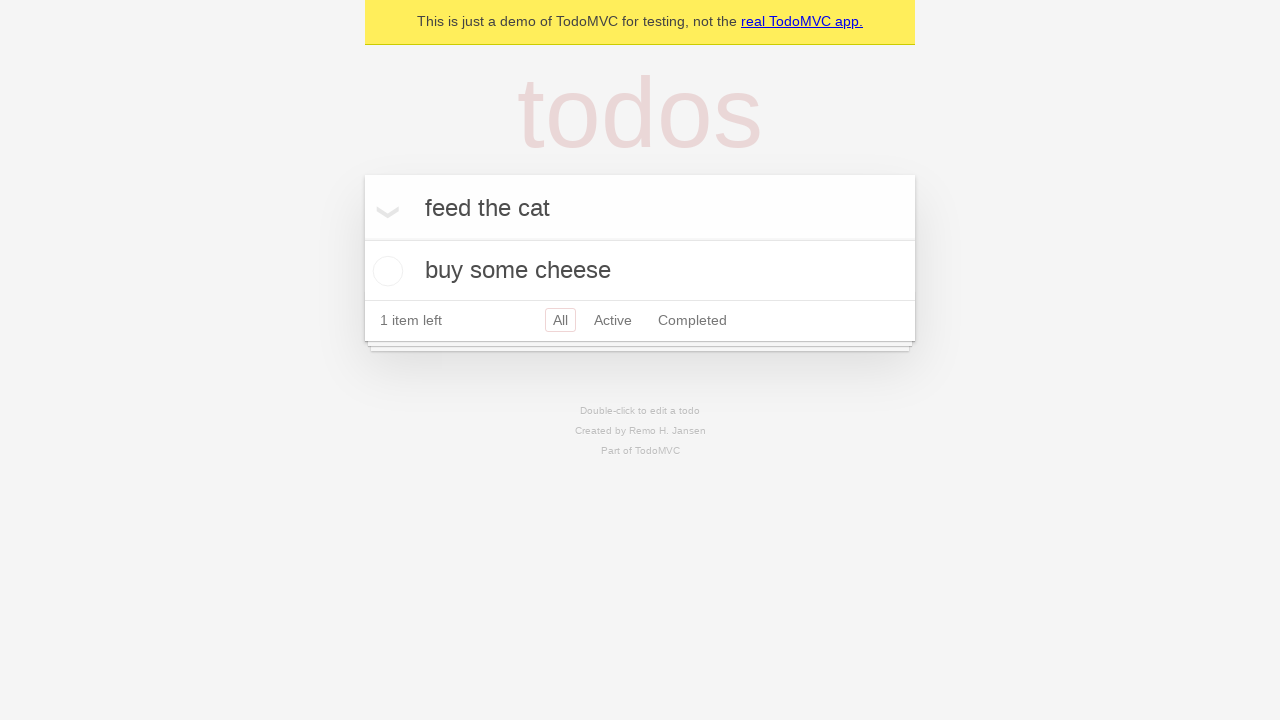

Pressed Enter to add second todo item on internal:attr=[placeholder="What needs to be done?"i]
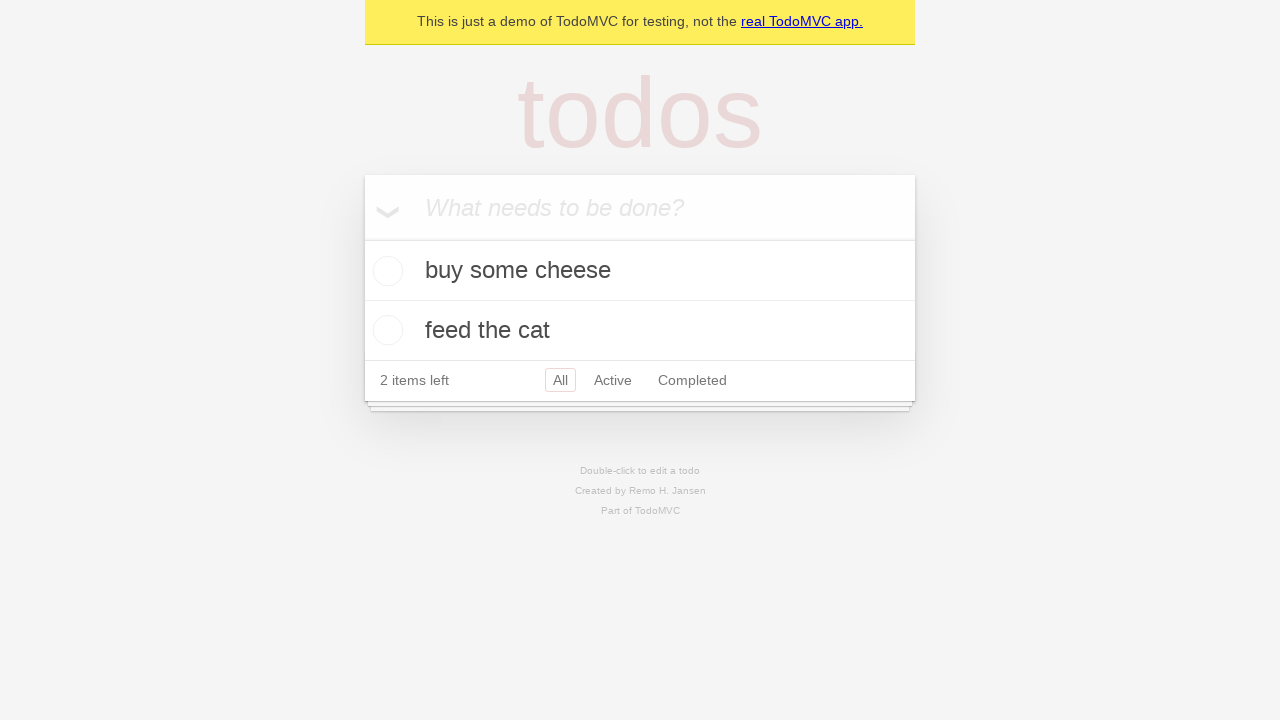

Filled todo input with 'book a doctors appointment' on internal:attr=[placeholder="What needs to be done?"i]
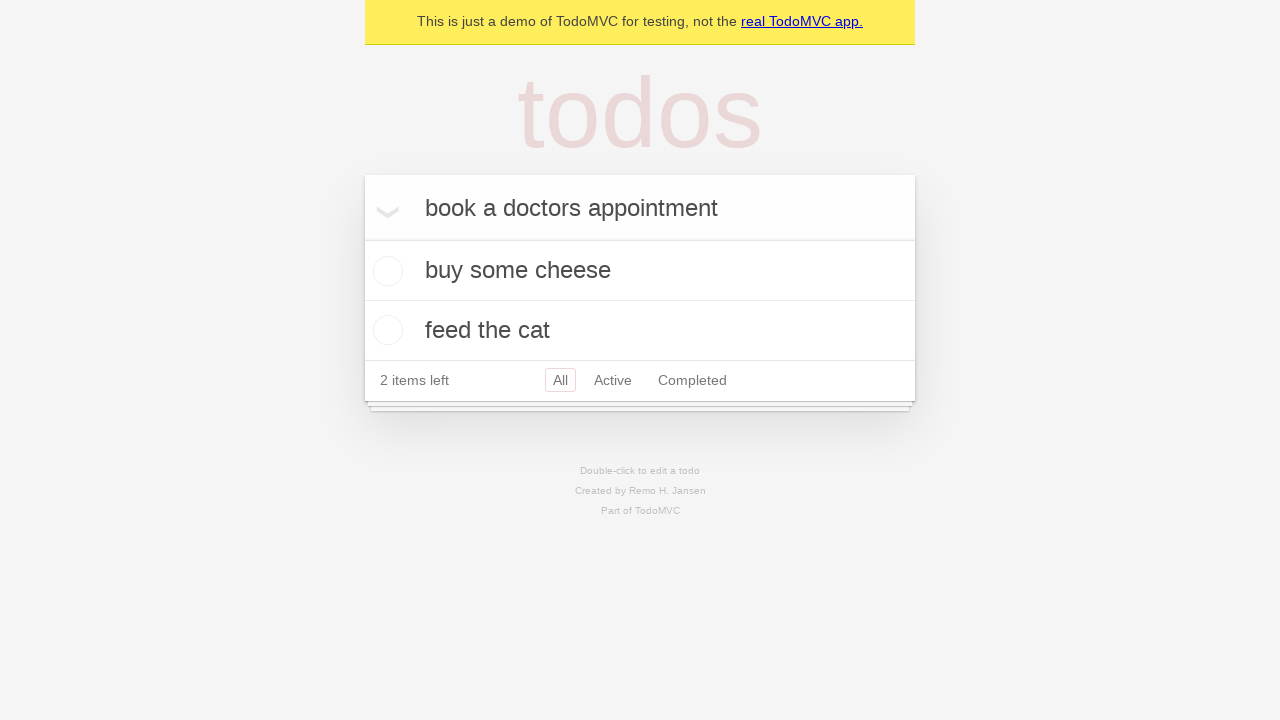

Pressed Enter to add third todo item on internal:attr=[placeholder="What needs to be done?"i]
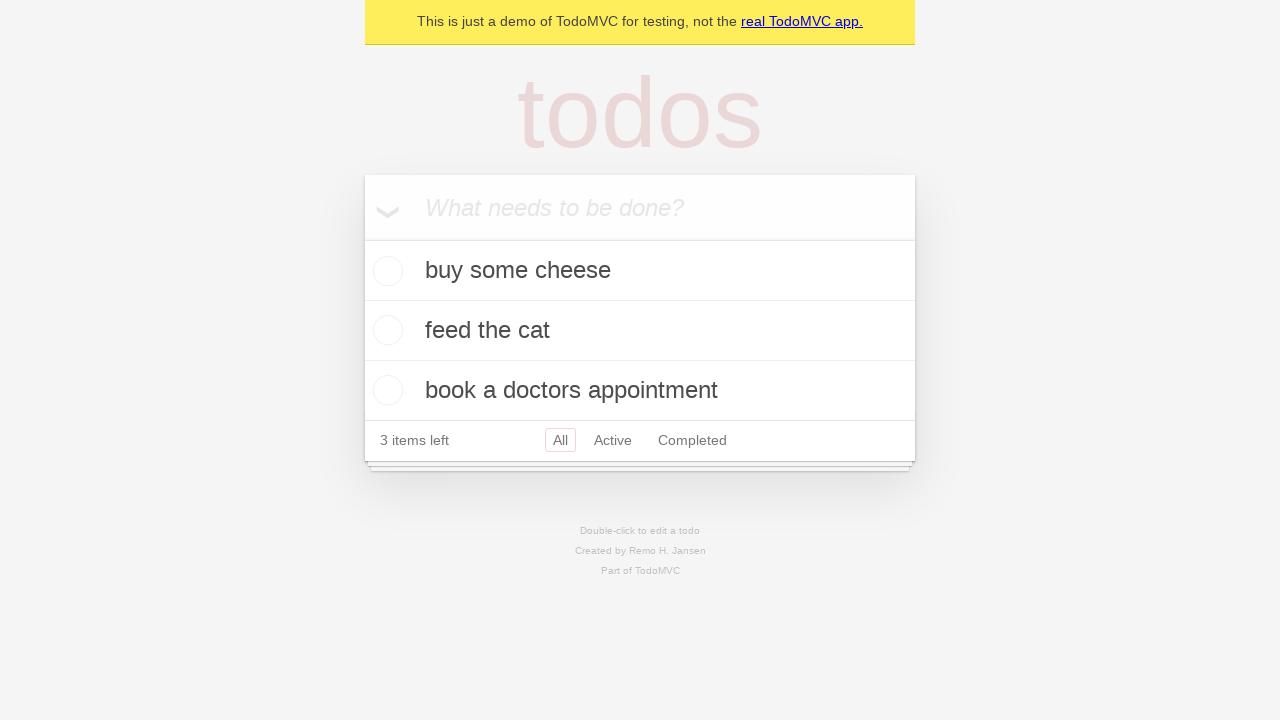

Checked 'Mark all as complete' checkbox to complete all items at (362, 238) on internal:label="Mark all as complete"i
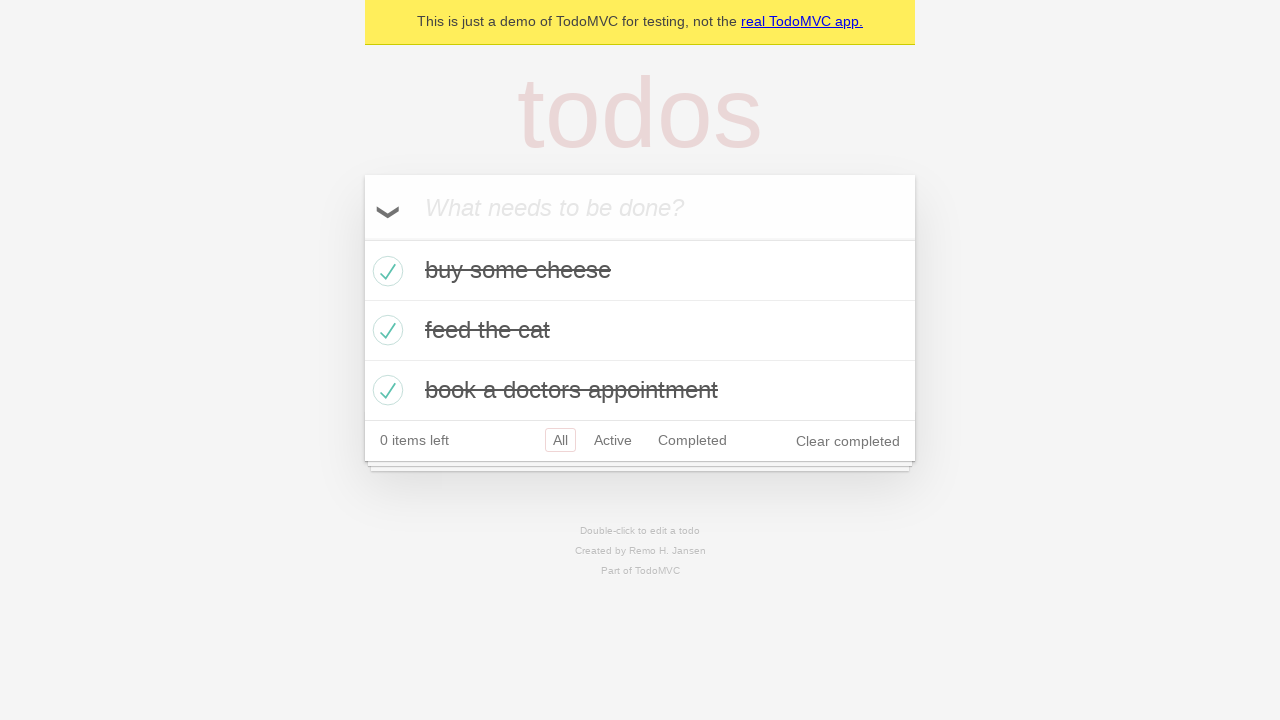

Unchecked first todo item checkbox at (385, 271) on internal:testid=[data-testid="todo-item"s] >> nth=0 >> internal:role=checkbox
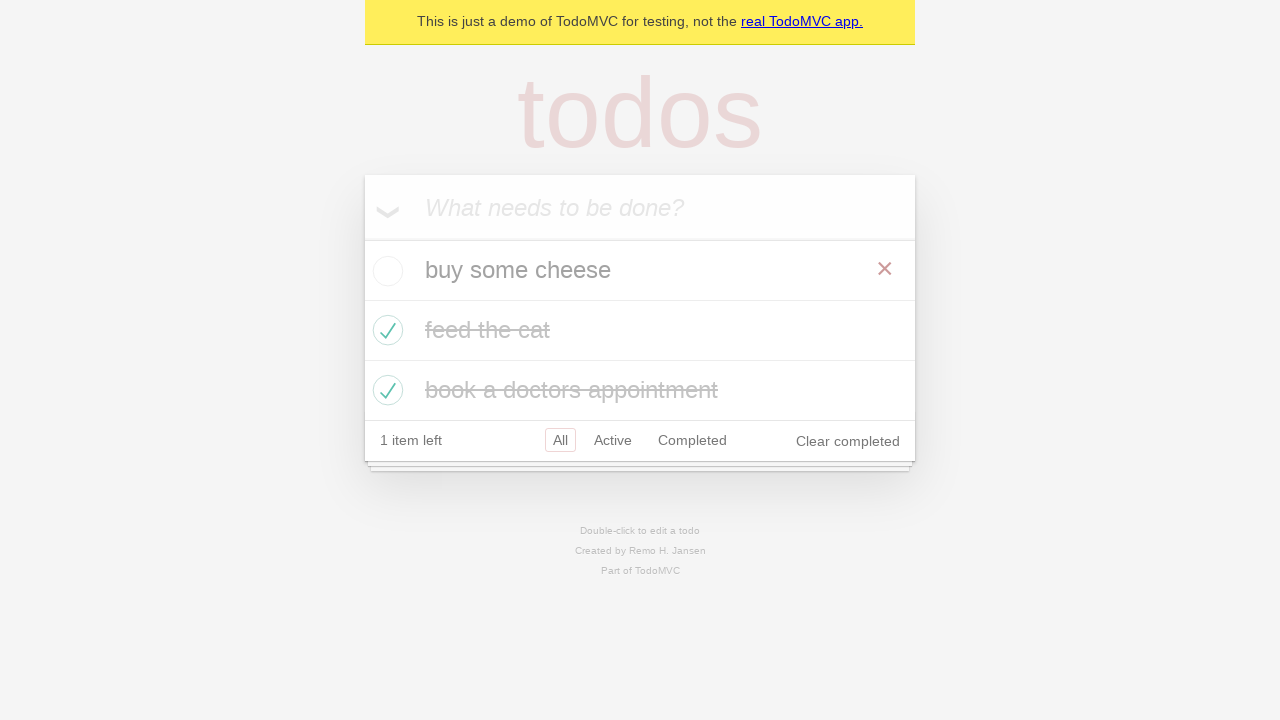

Checked first todo item checkbox again at (385, 271) on internal:testid=[data-testid="todo-item"s] >> nth=0 >> internal:role=checkbox
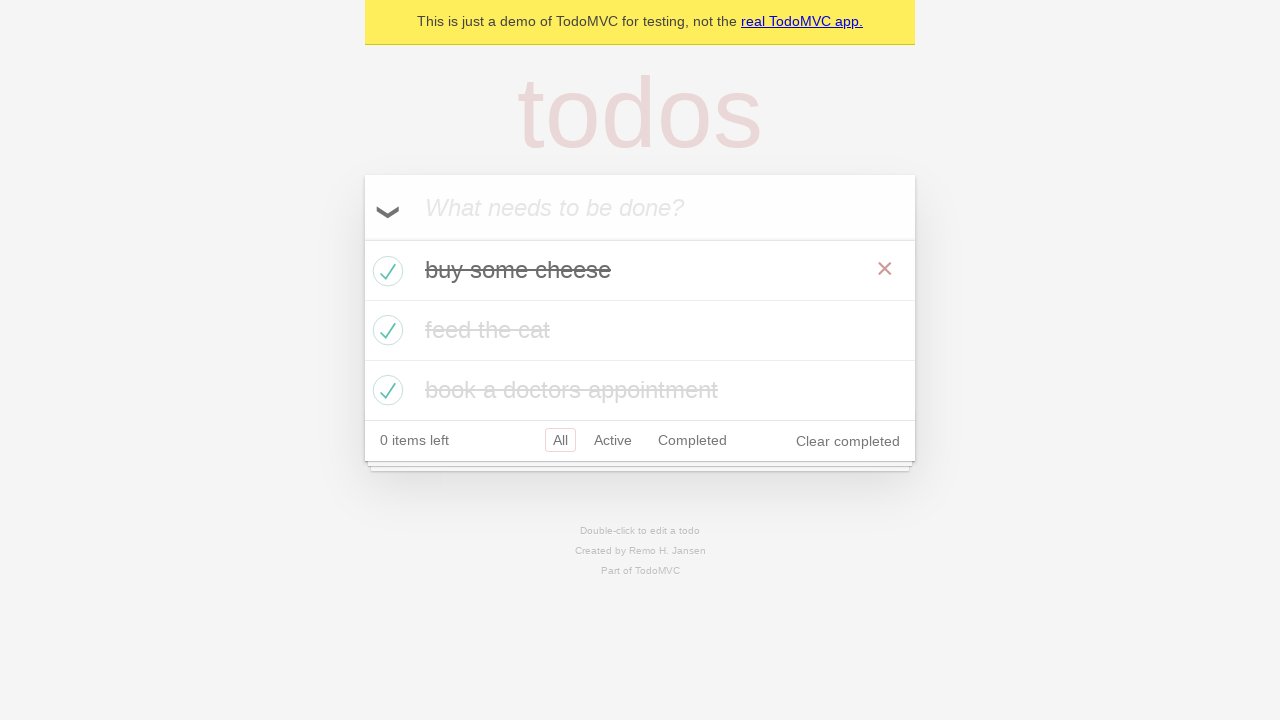

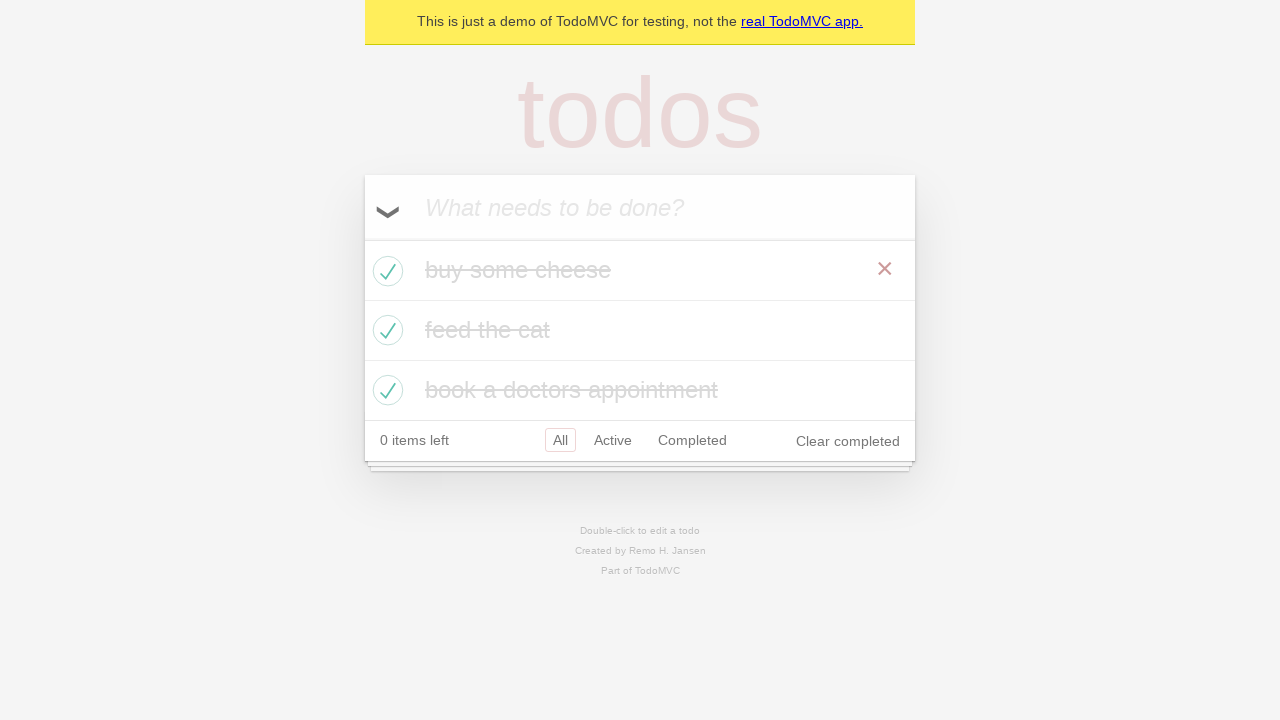